Navigates to the zlti.com homepage and verifies that anchor links are present on the page

Starting URL: http://www.zlti.com

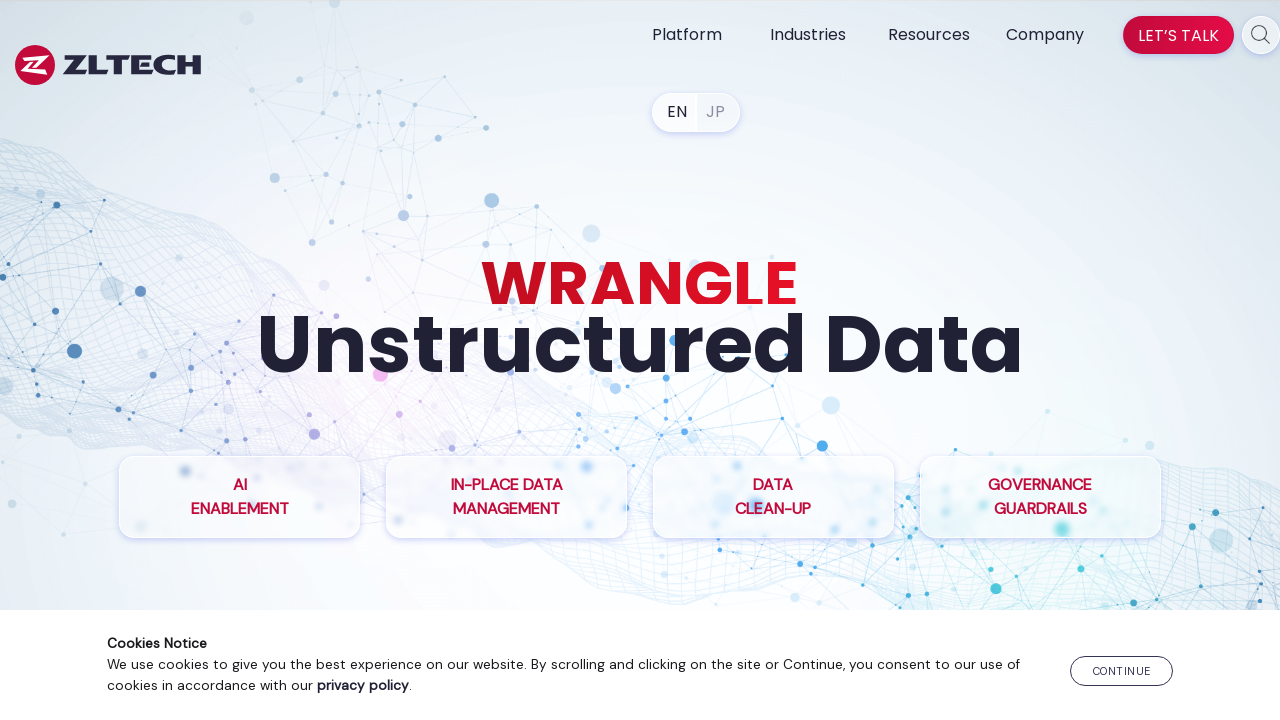

Waited for anchor links to load on zlti.com homepage
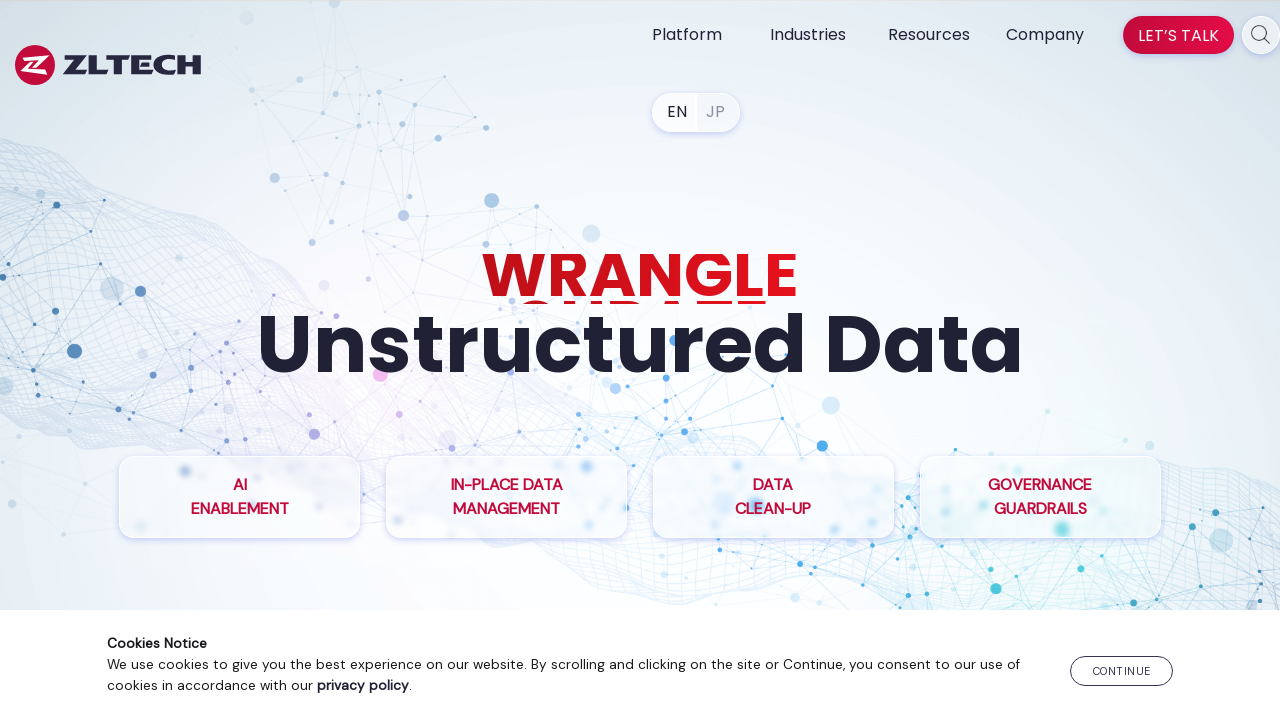

Located all anchor tag elements on the page
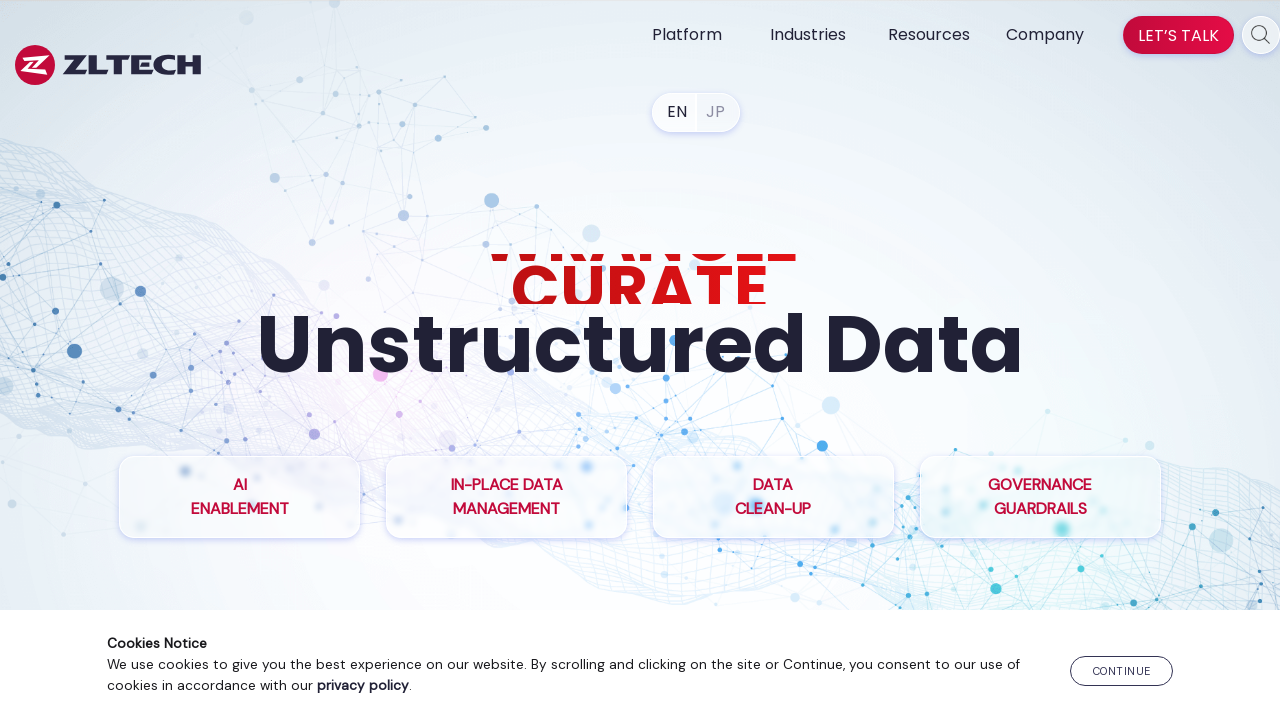

Verified that at least one anchor link is present on the page
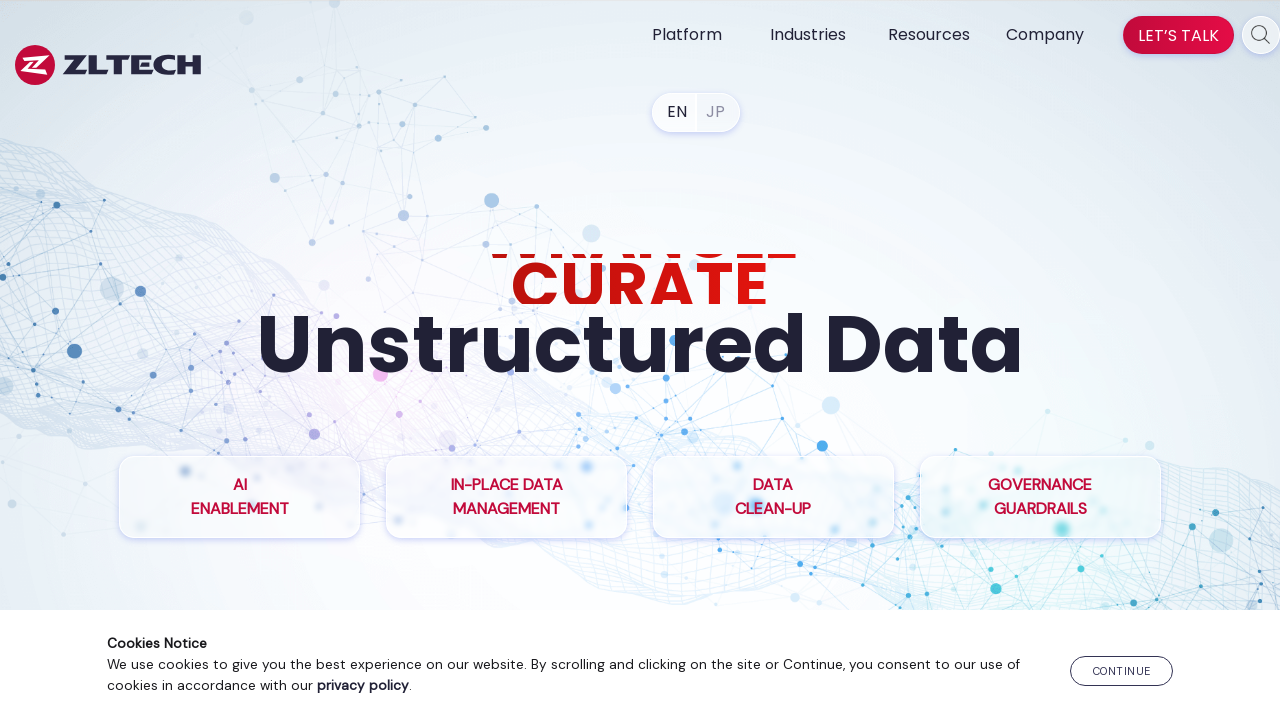

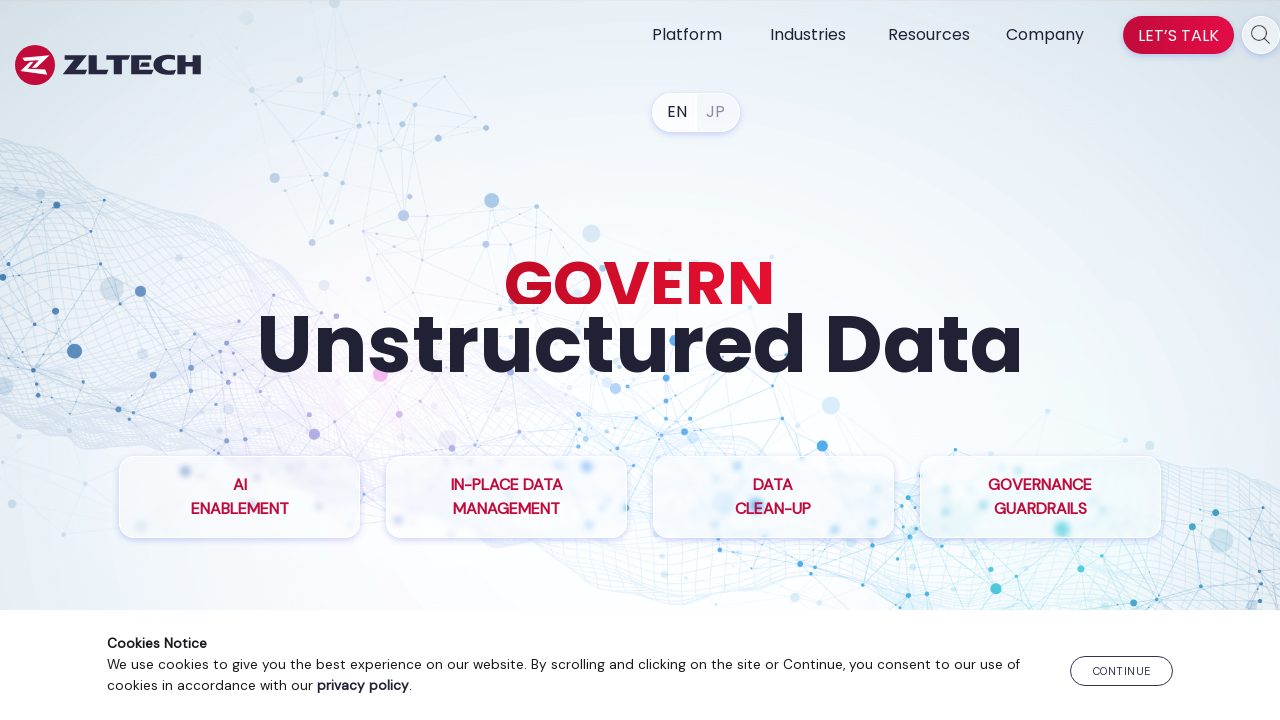